Tests web table functionality by adding a new record, then editing an existing record with updated information

Starting URL: https://demoqa.com/webtables

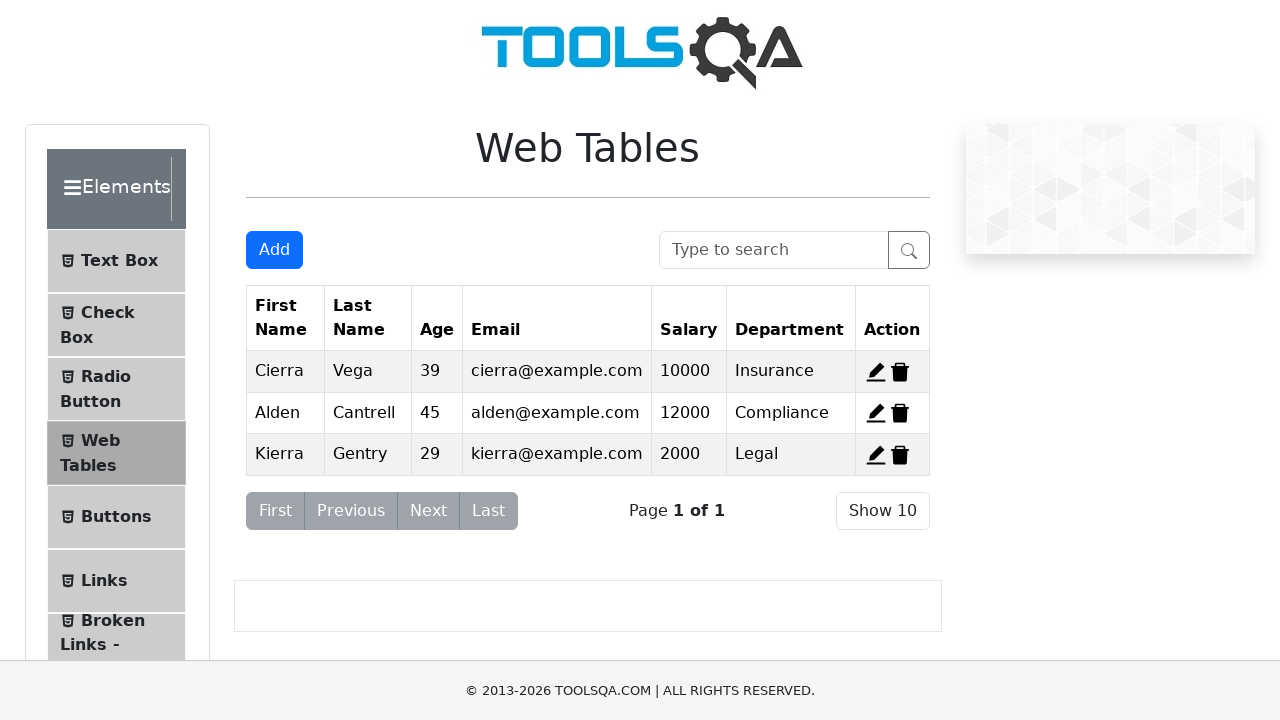

Clicked 'Add New Record' button at (274, 250) on button#addNewRecordButton
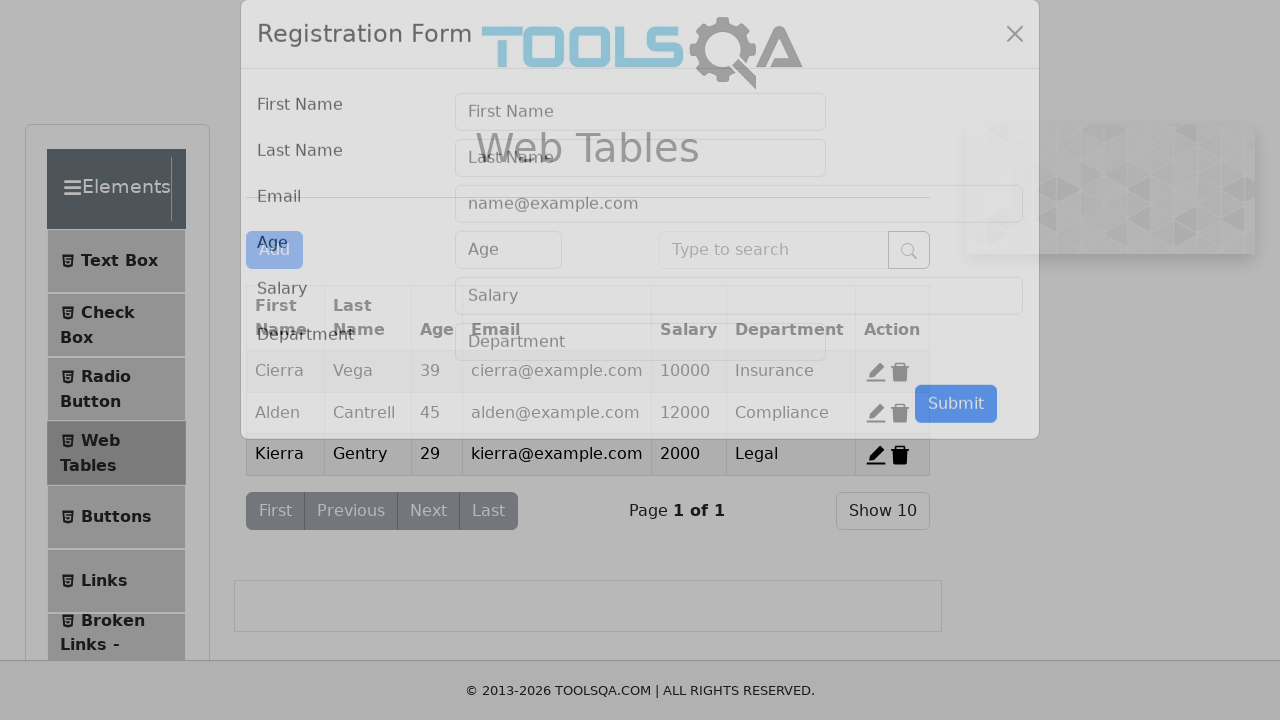

Clicked firstName input field at (640, 141) on #firstName
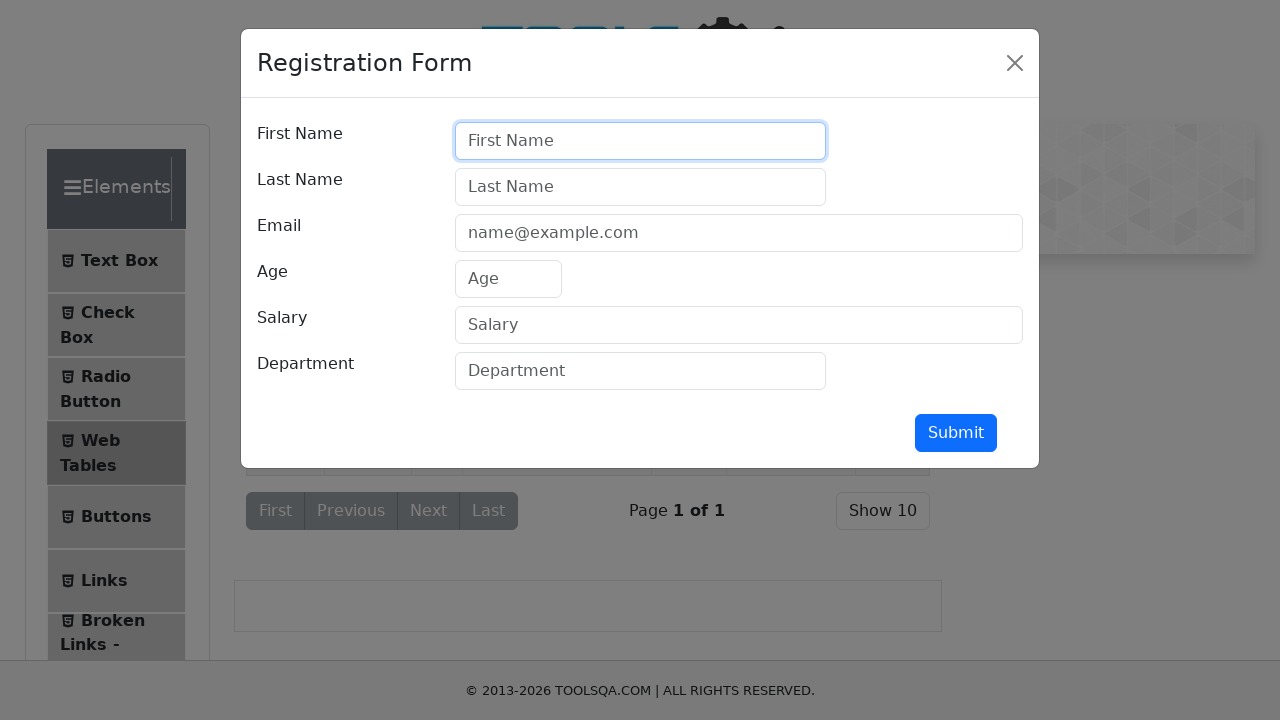

Filled firstName with 'John' on #firstName
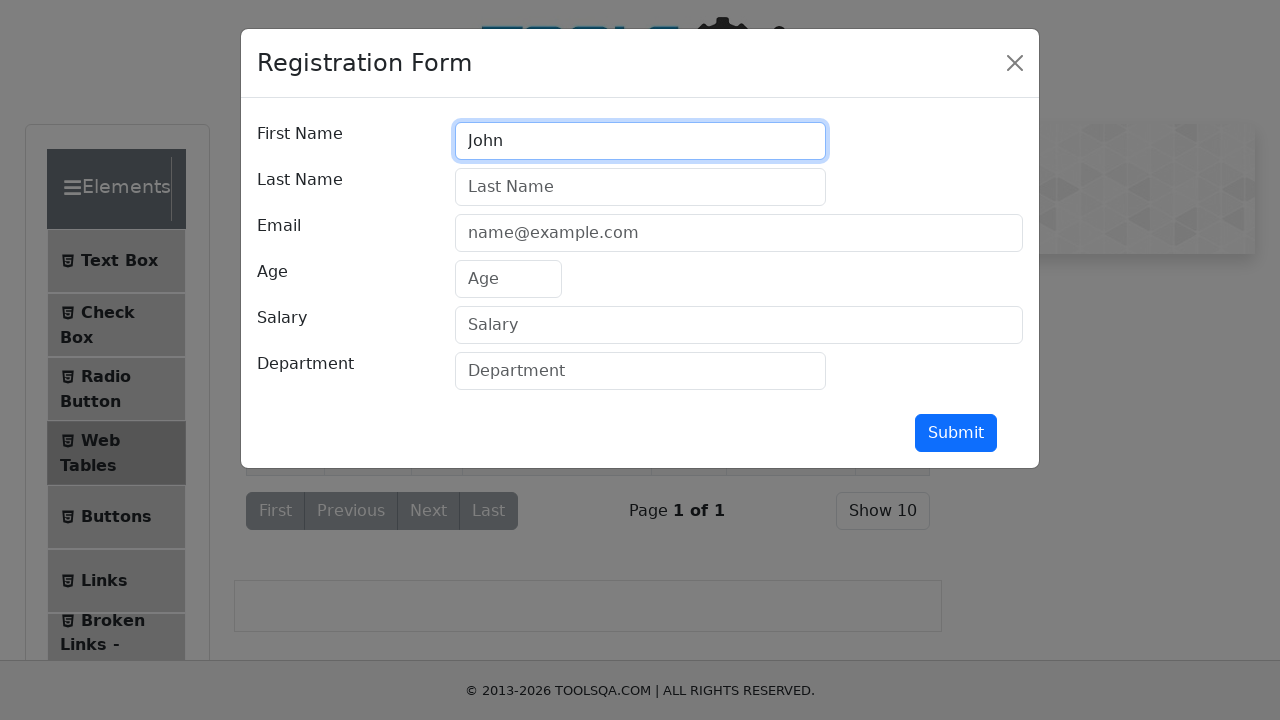

Clicked lastName input field at (640, 187) on #lastName
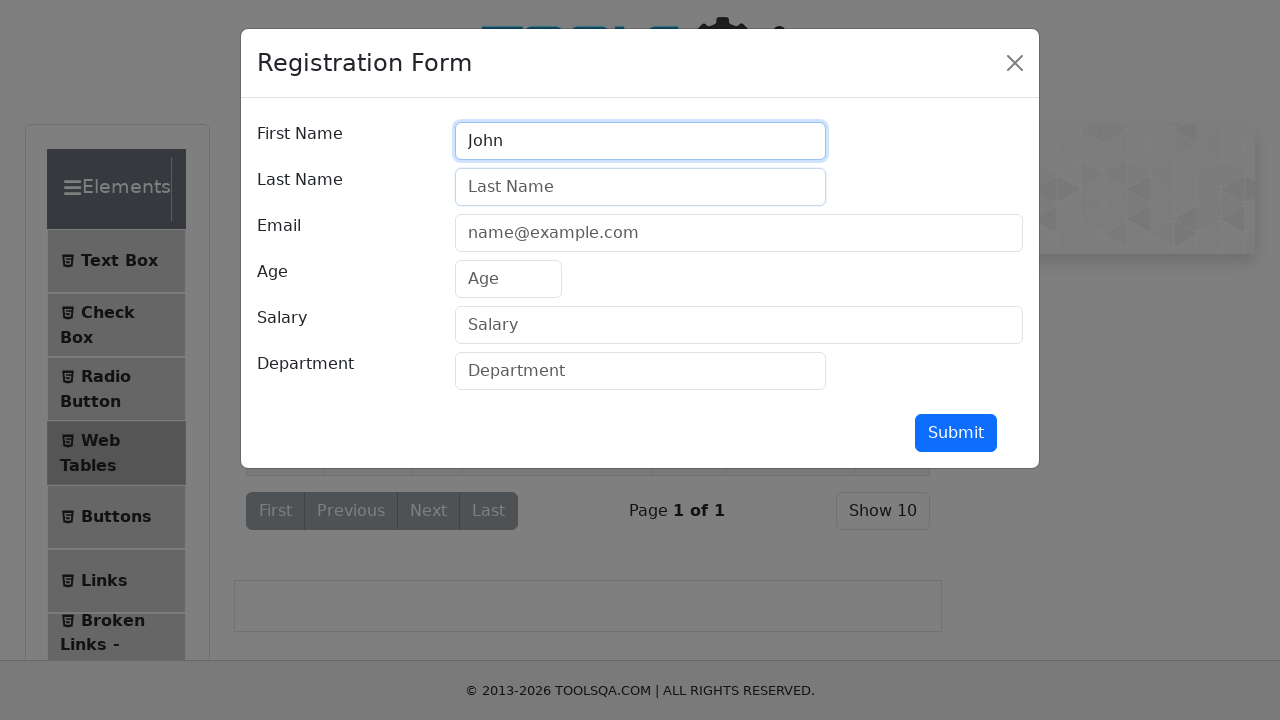

Filled lastName with 'Smith' on #lastName
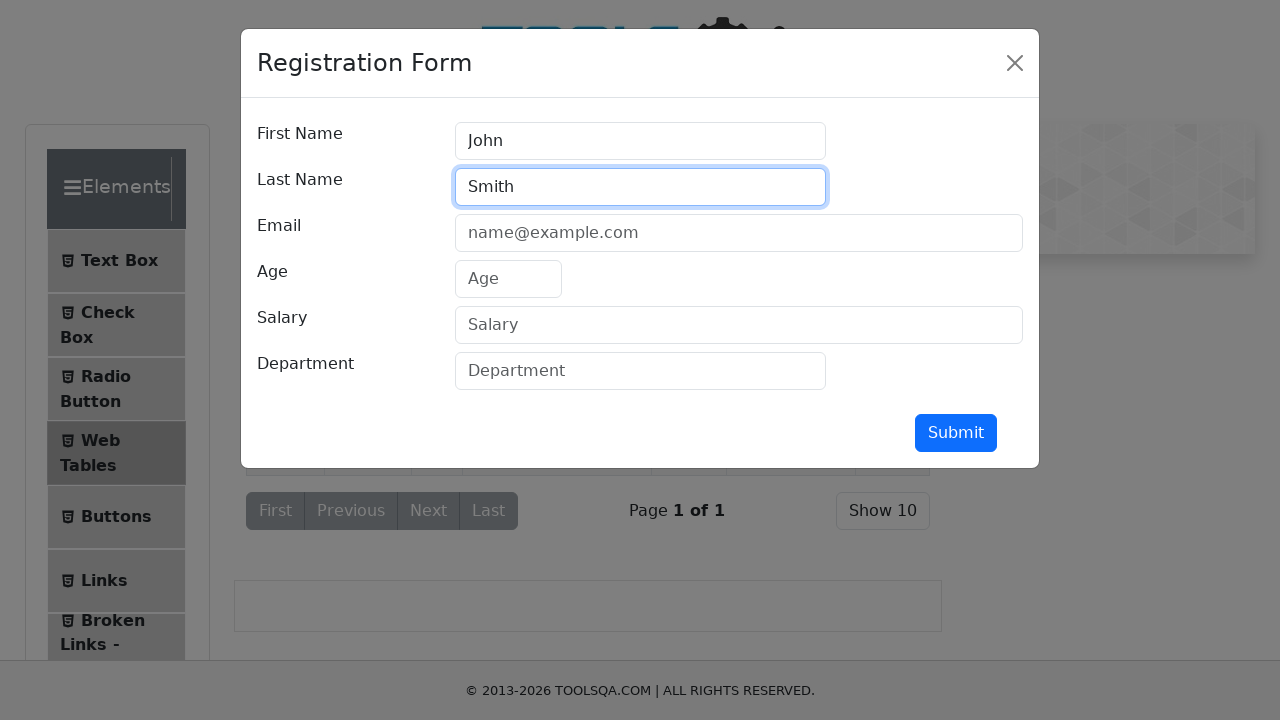

Clicked userEmail input field at (739, 233) on #userEmail
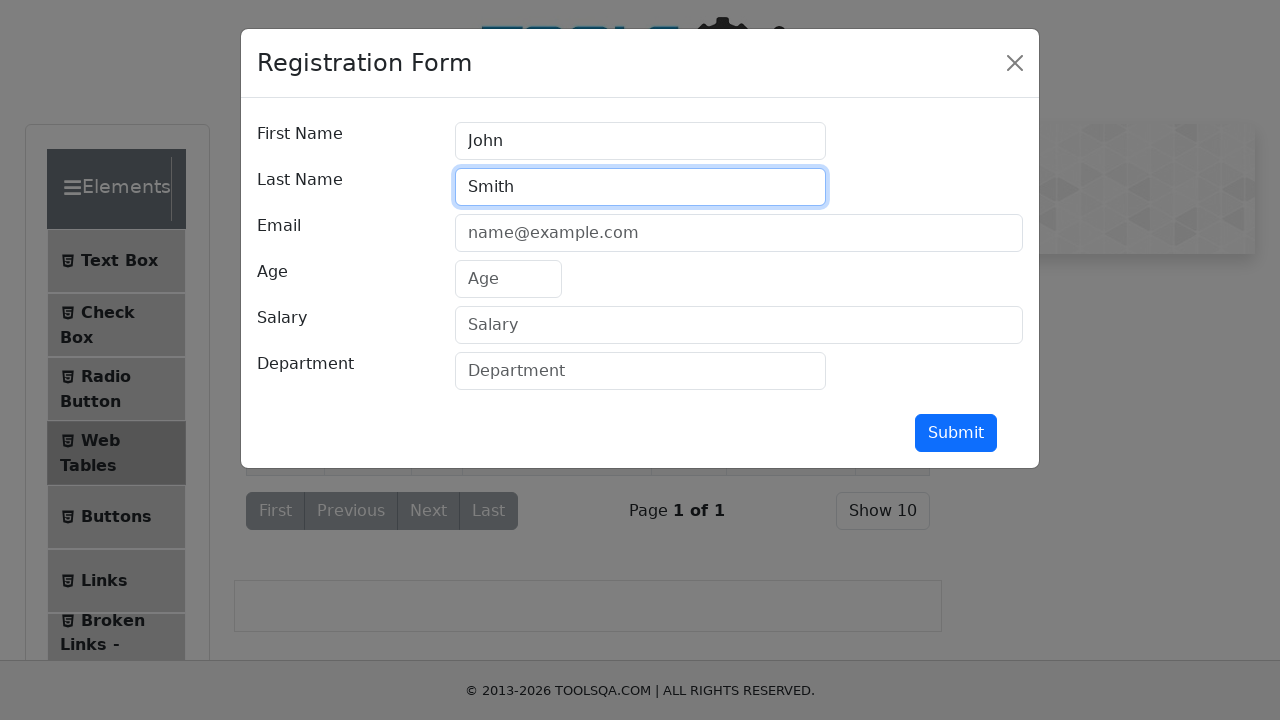

Filled userEmail with 'john.smith@example.com' on #userEmail
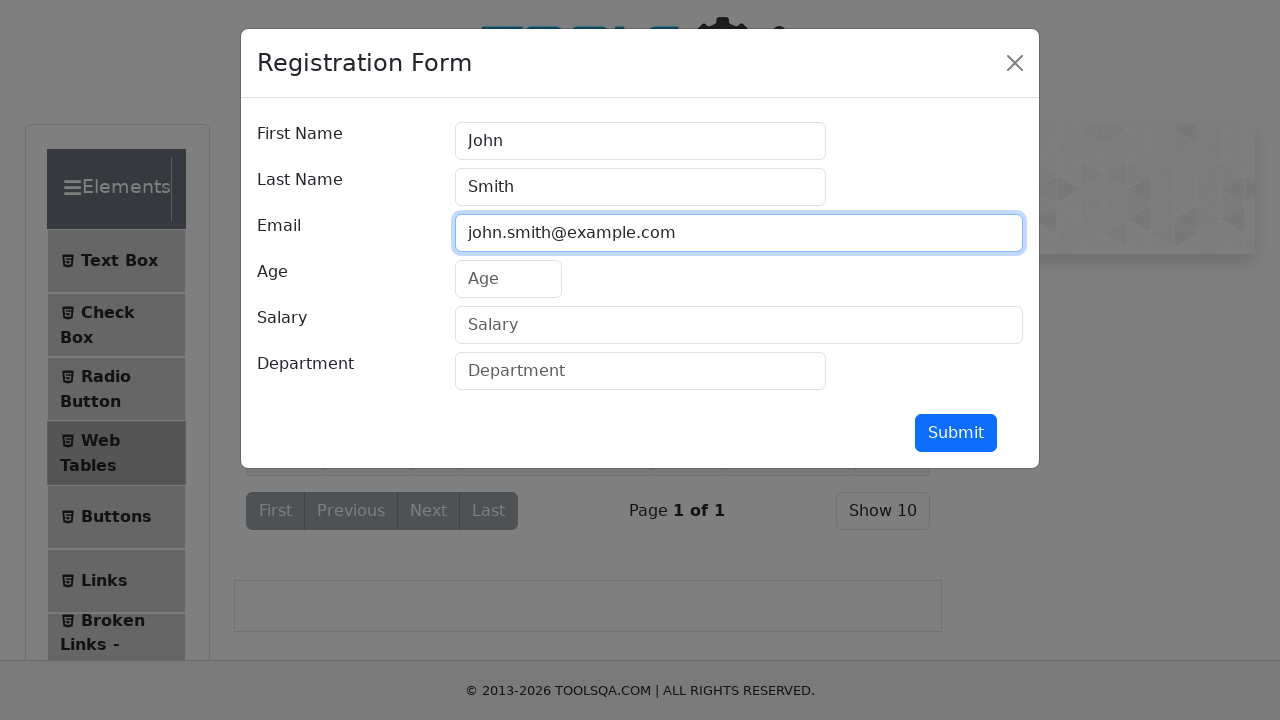

Clicked age input field at (508, 279) on #age
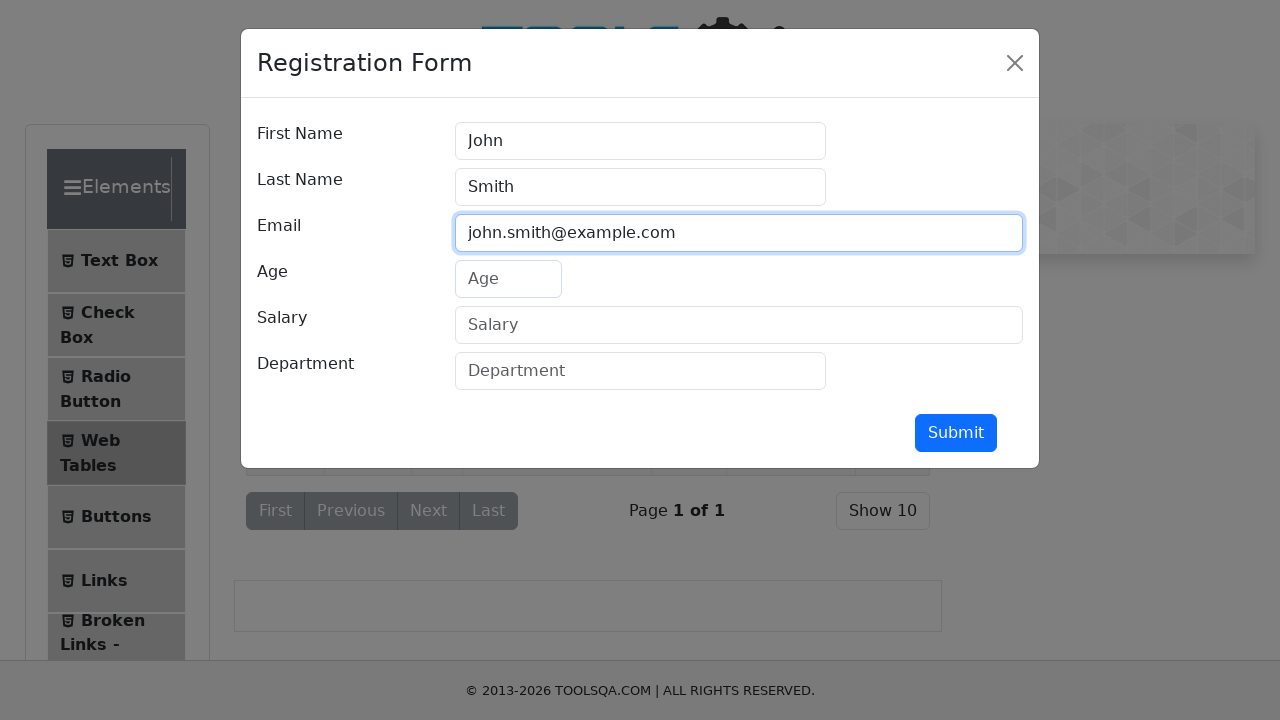

Filled age with '35' on #age
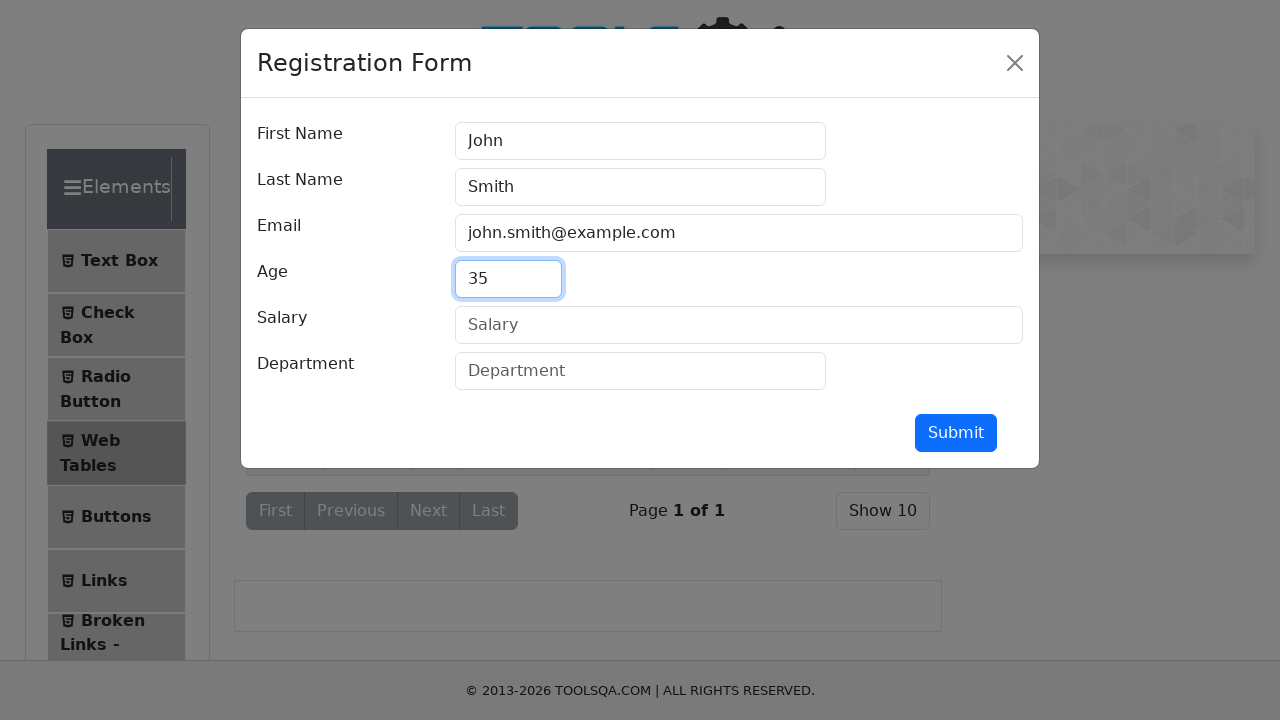

Clicked salary input field at (739, 325) on #salary
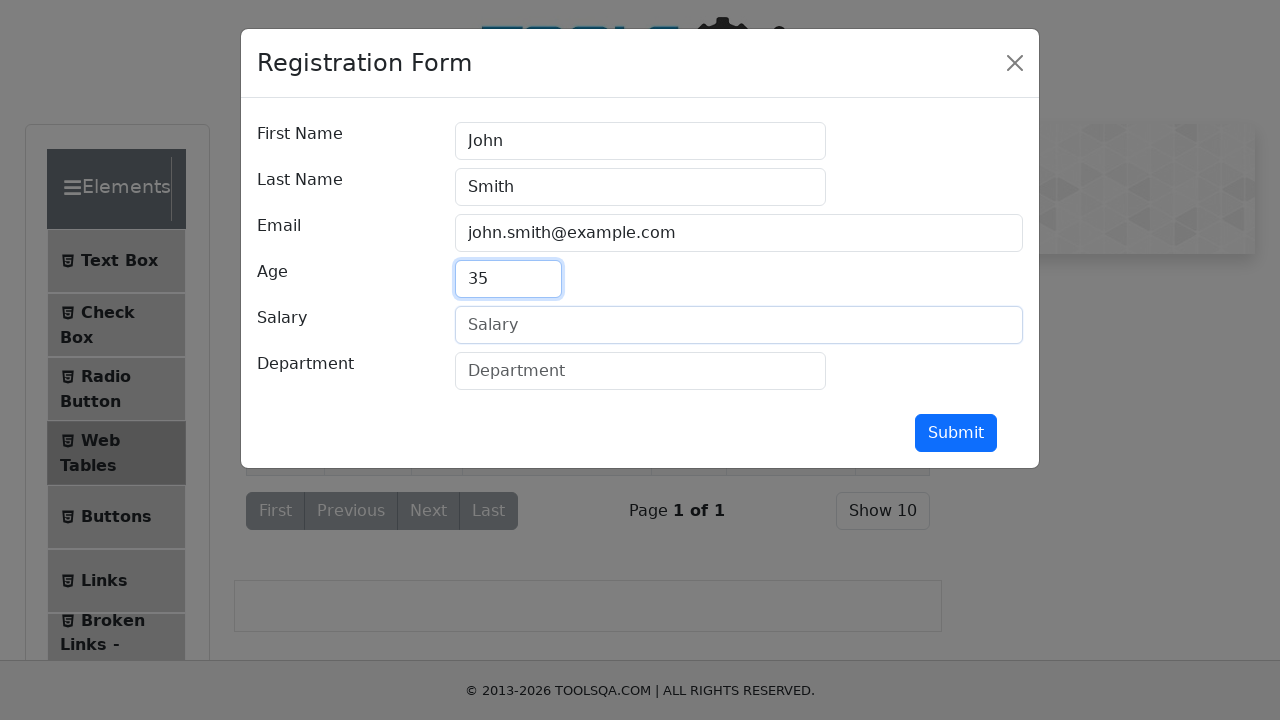

Filled salary with '55000' on #salary
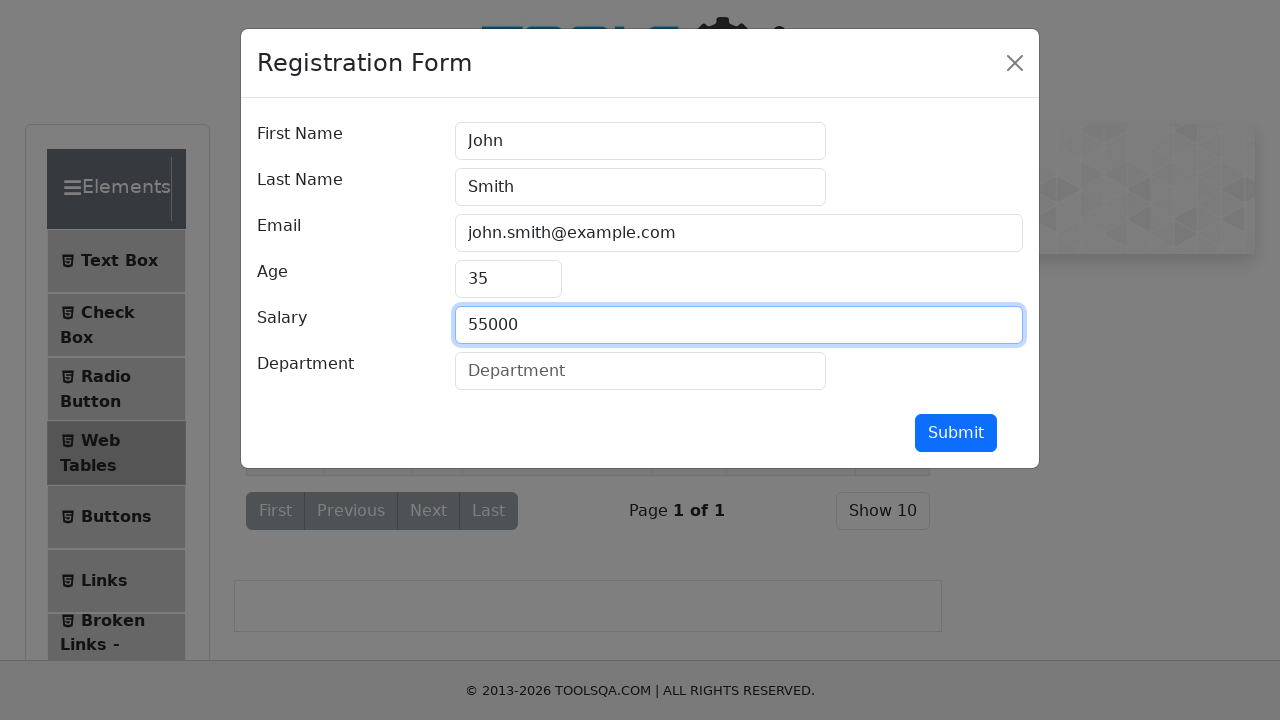

Clicked department input field at (640, 371) on #department
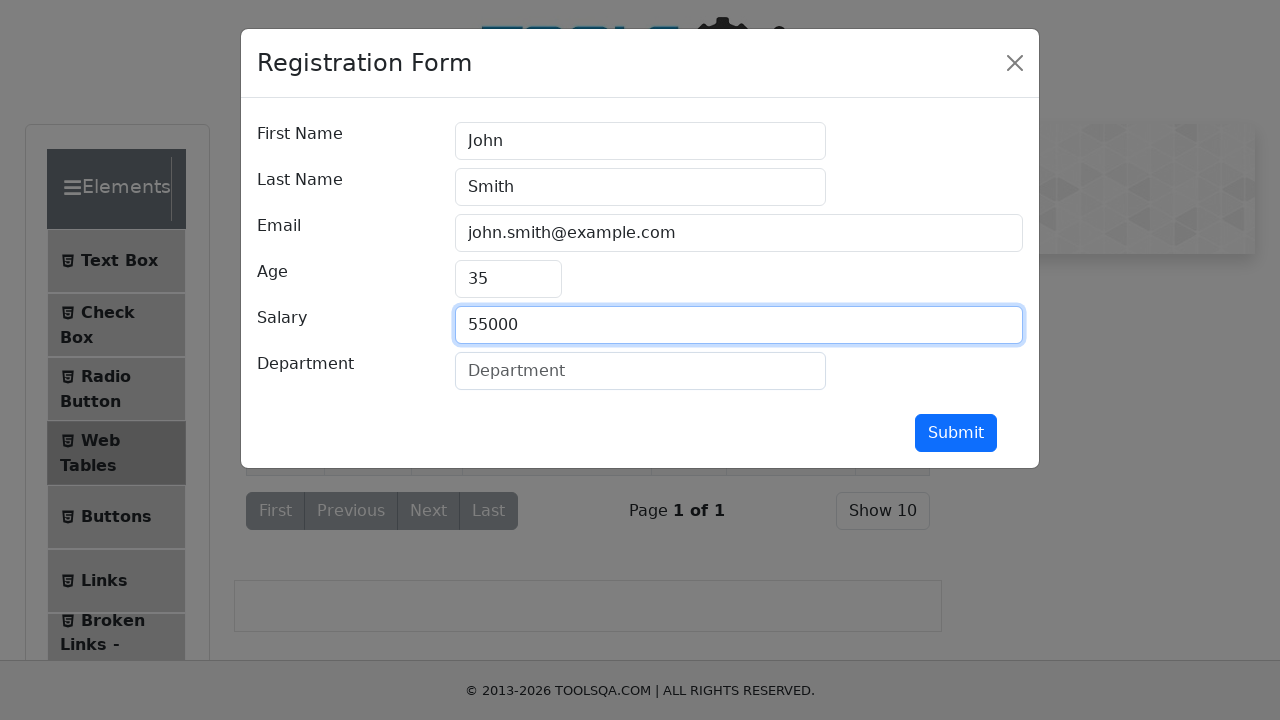

Filled department with 'Engineering' on #department
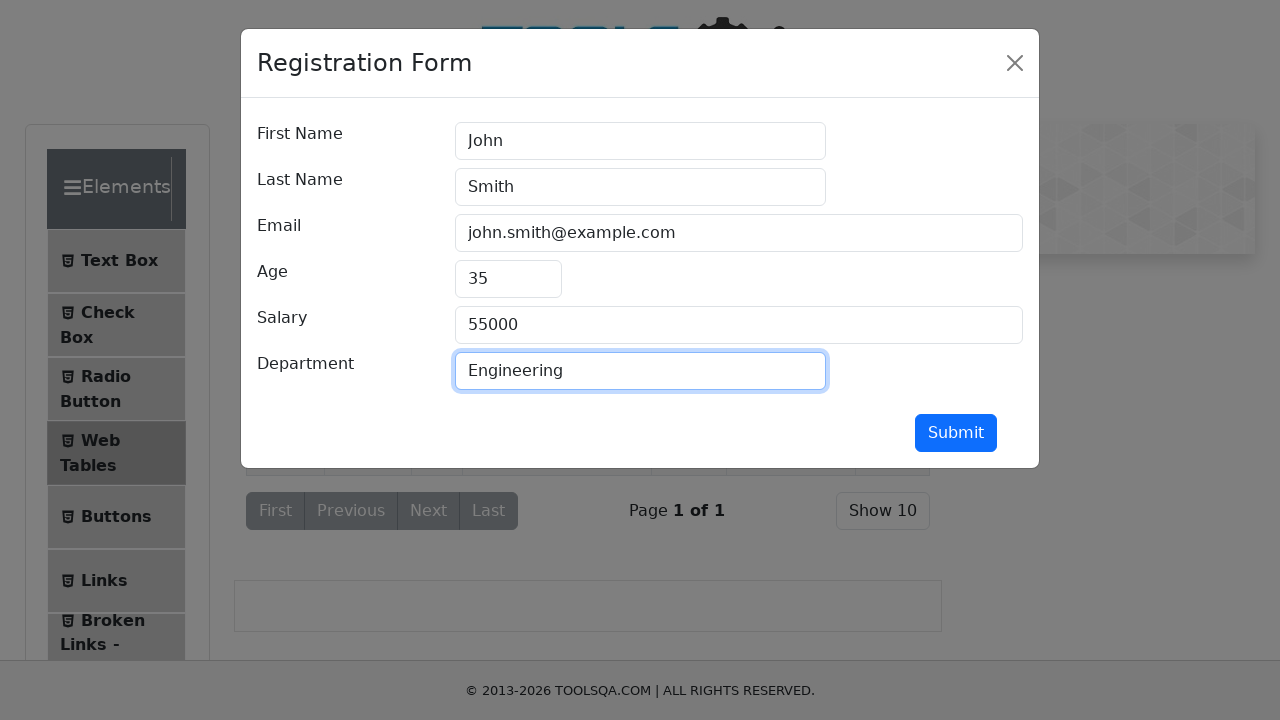

Clicked submit button to add new record at (956, 433) on button#submit
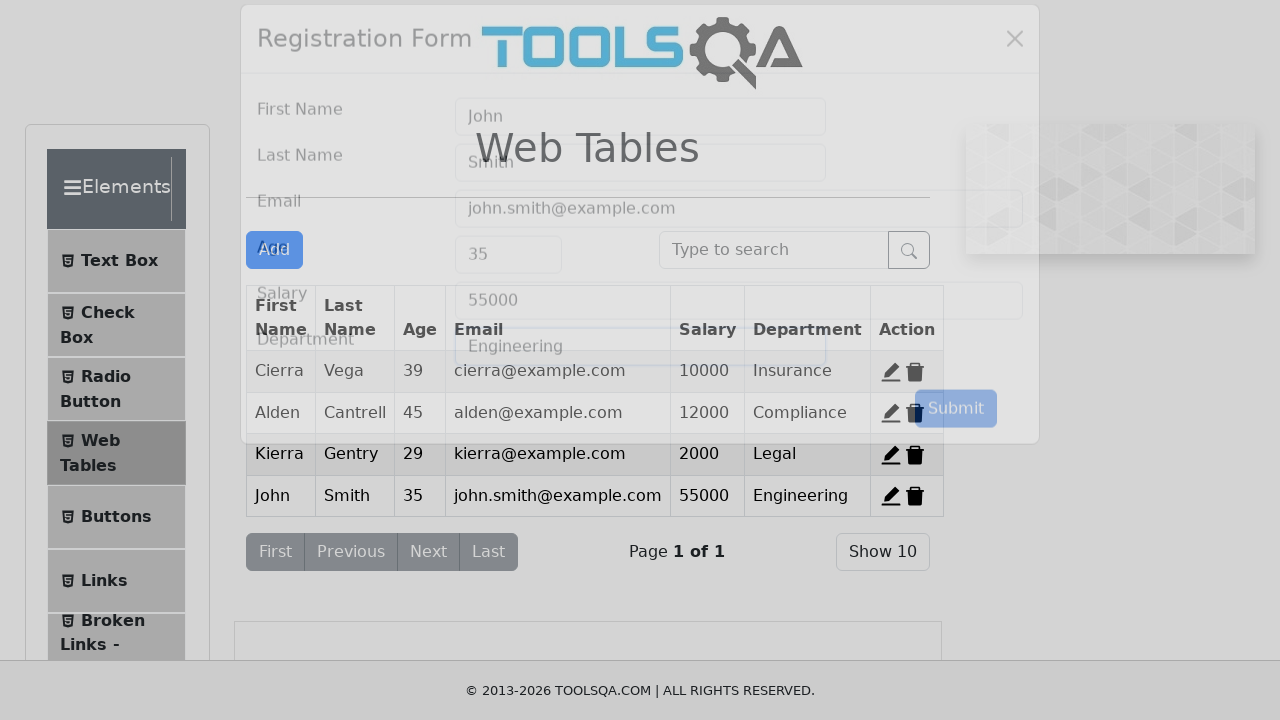

Clicked edit button for record 4 at (891, 496) on span#edit-record-4
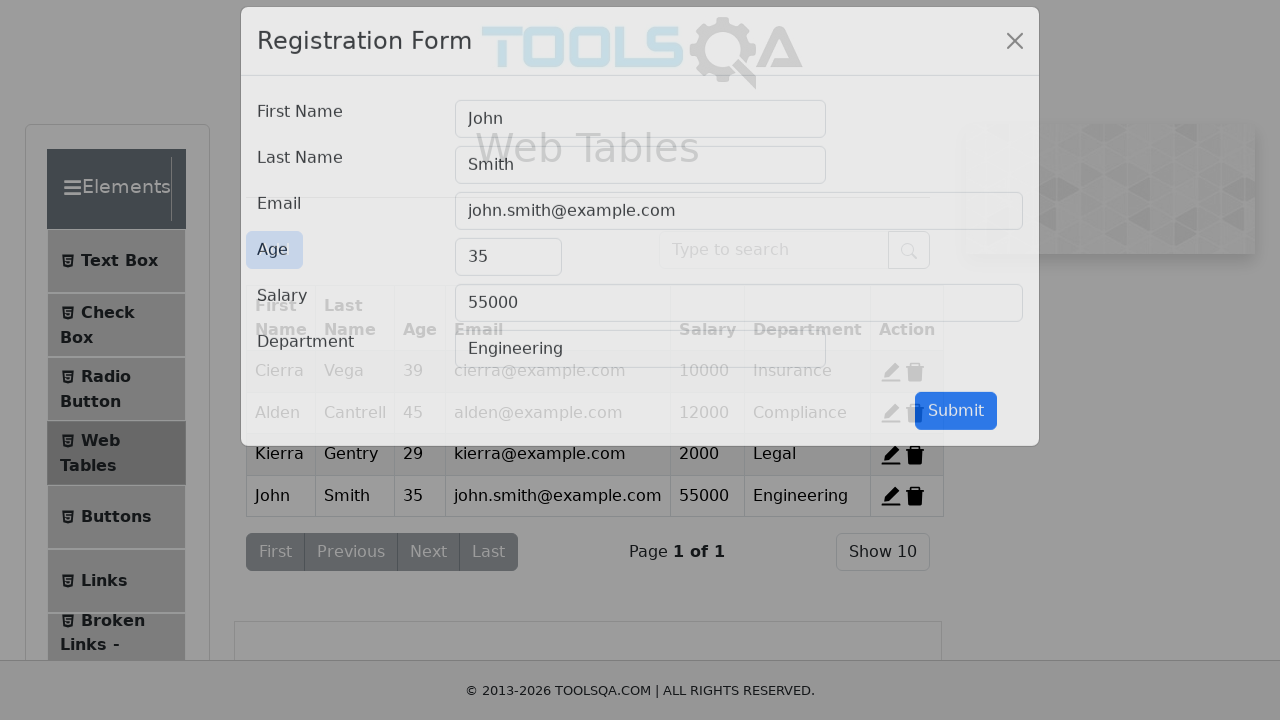

Clicked firstName input field to edit at (640, 141) on #firstName
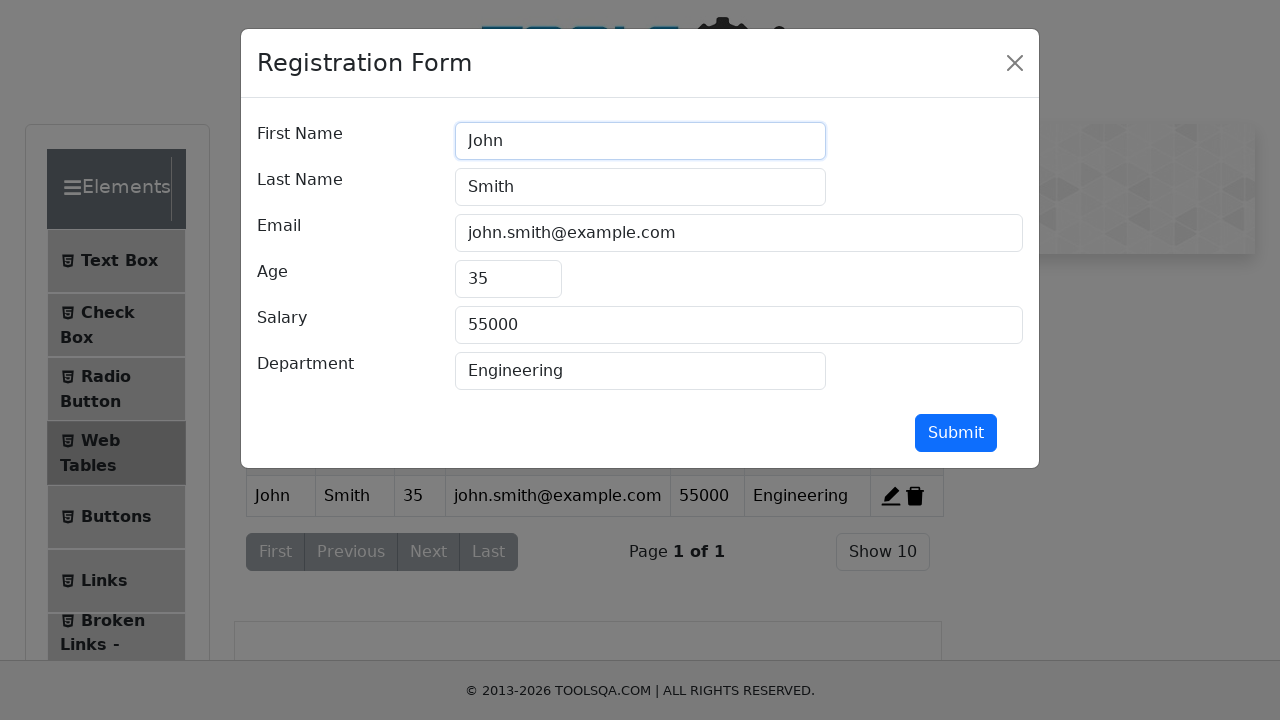

Cleared firstName field on #firstName
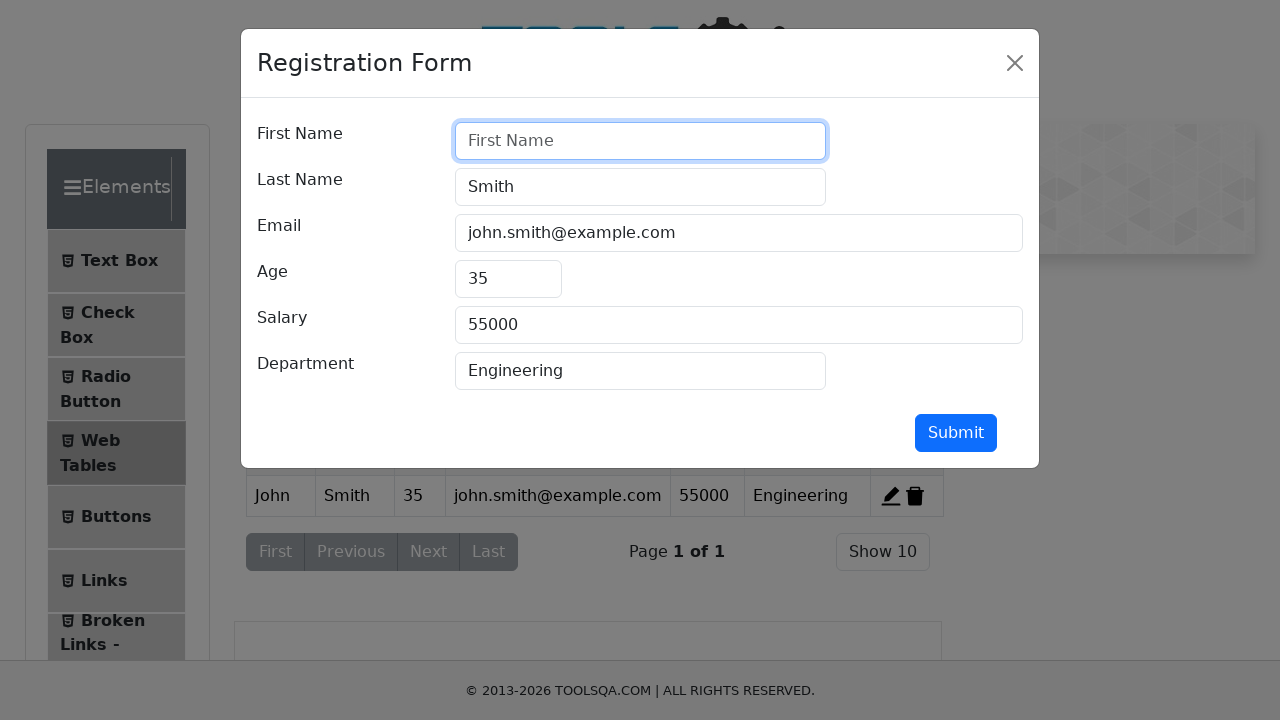

Filled firstName with 'Jane' on #firstName
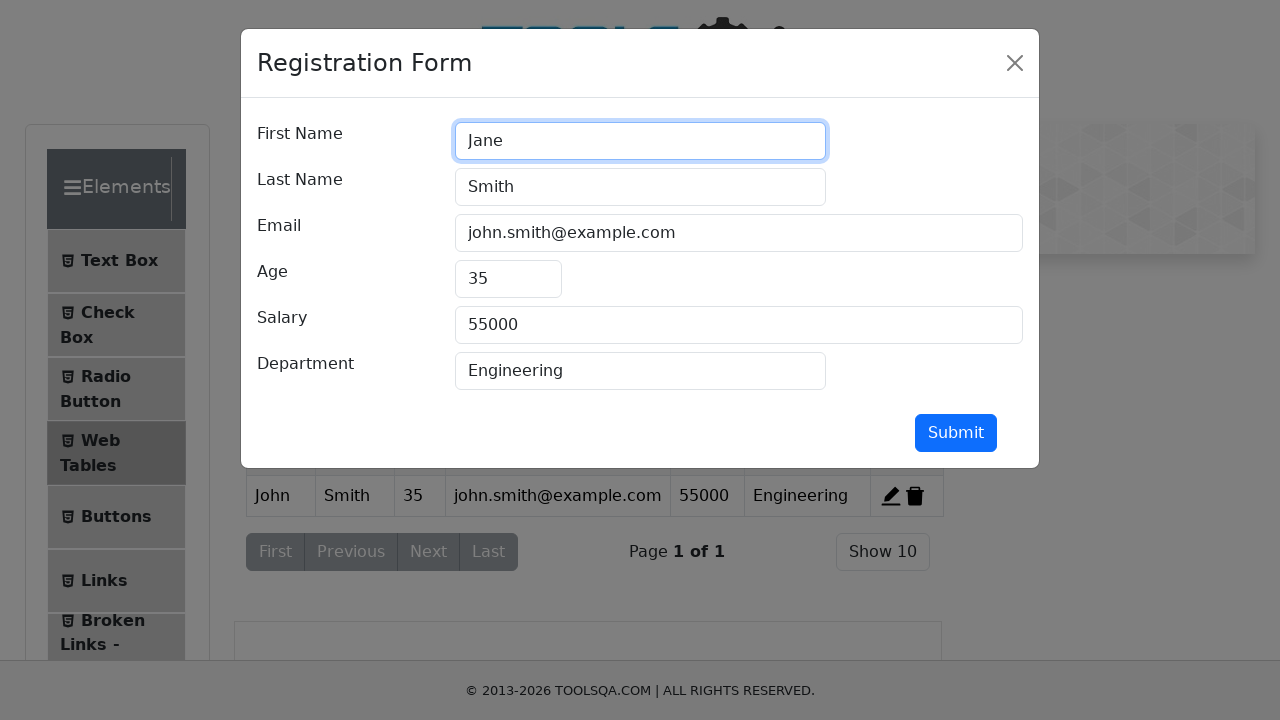

Clicked lastName input field to edit at (640, 187) on #lastName
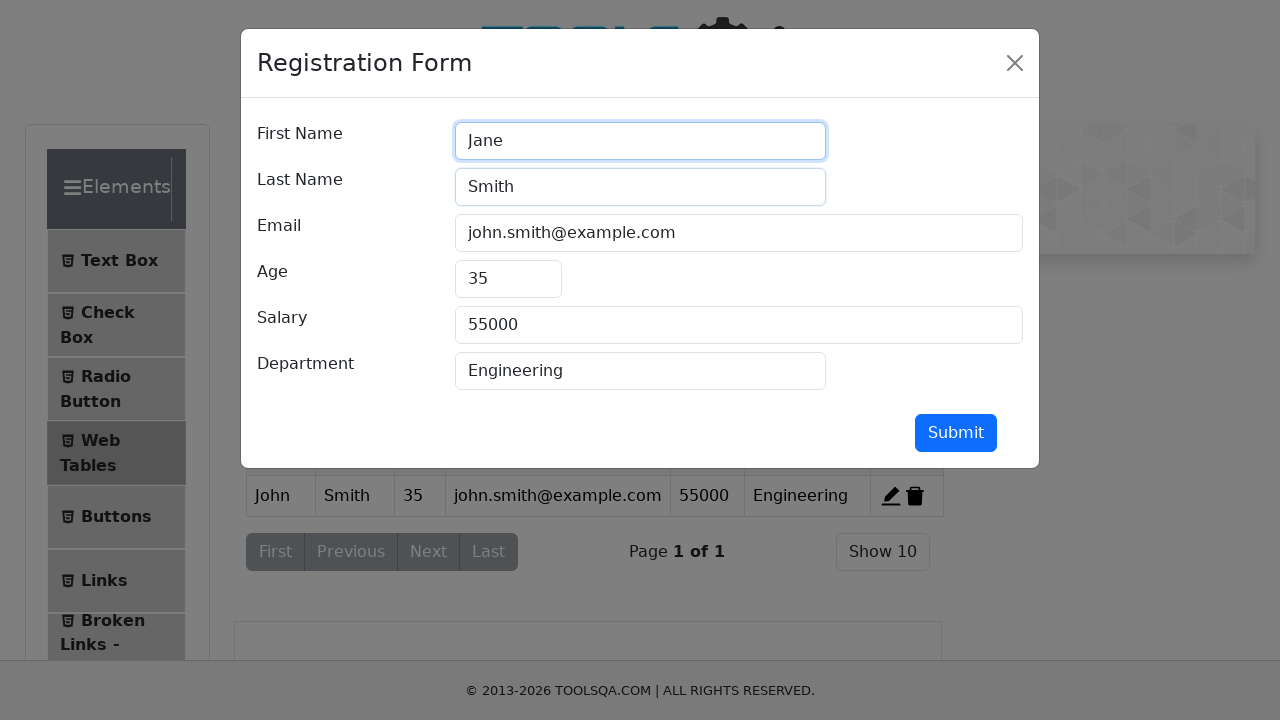

Cleared lastName field on #lastName
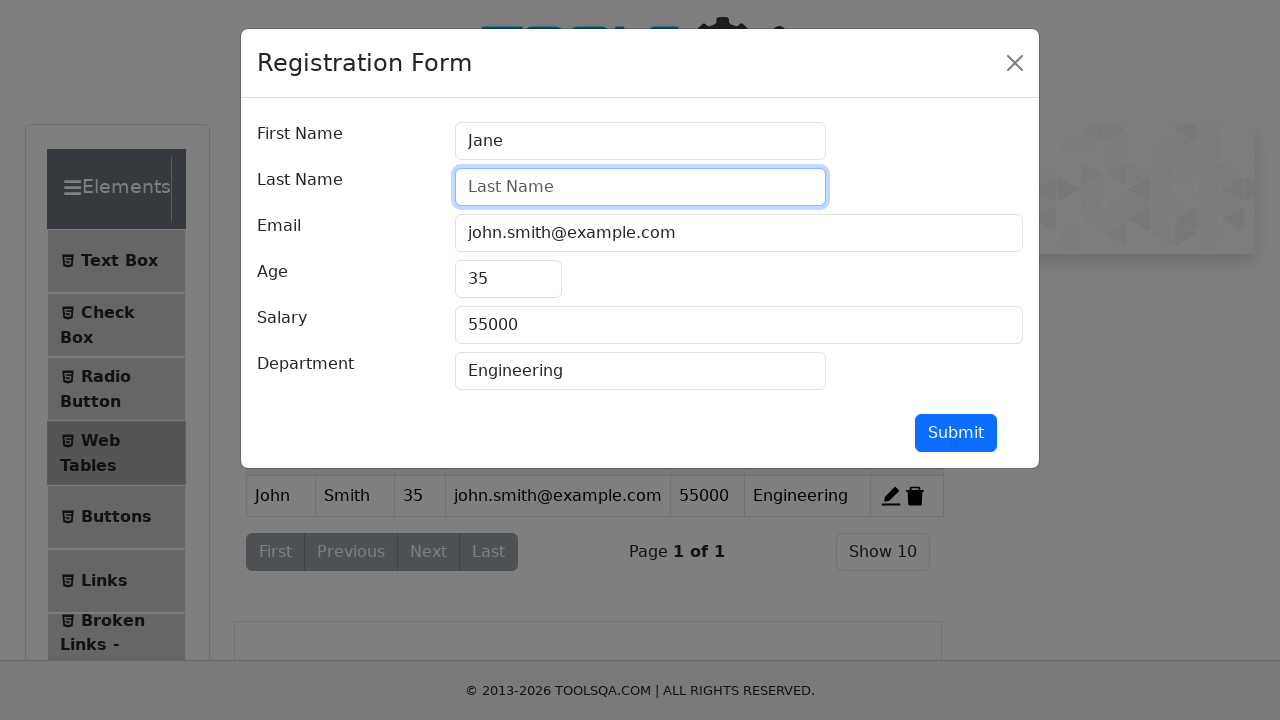

Filled lastName with 'Doe' on #lastName
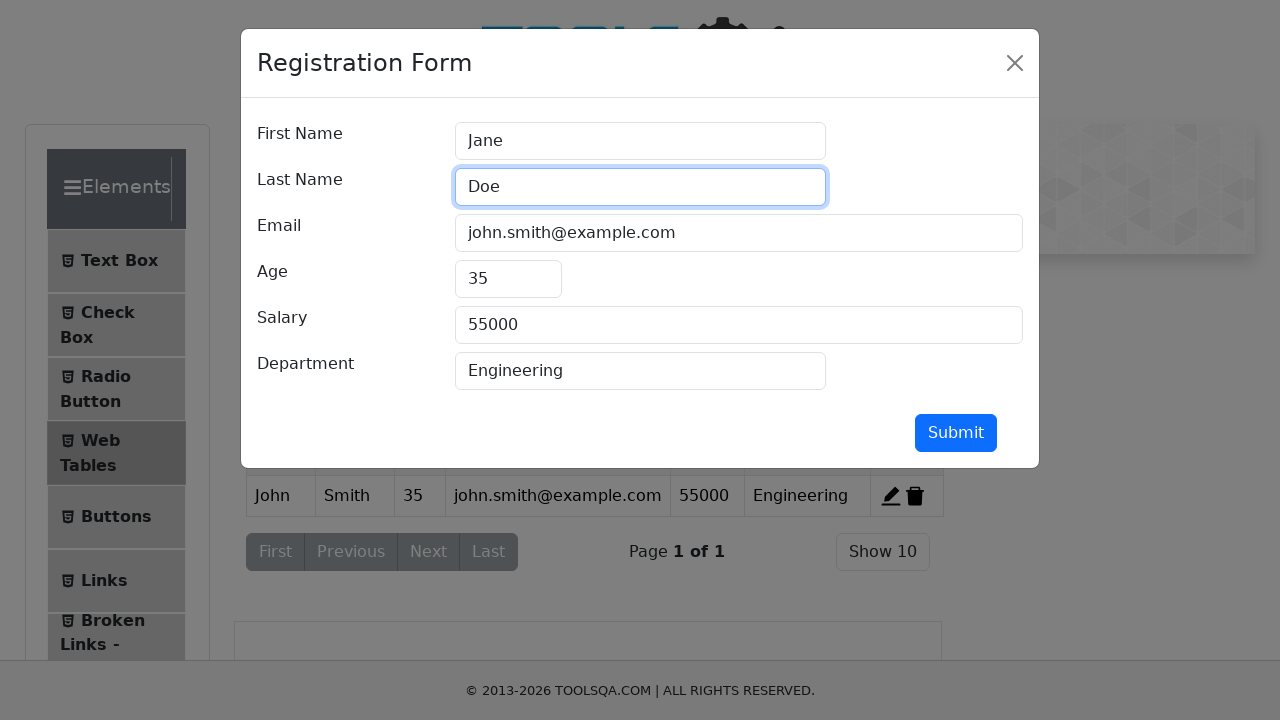

Clicked userEmail input field to edit at (739, 233) on #userEmail
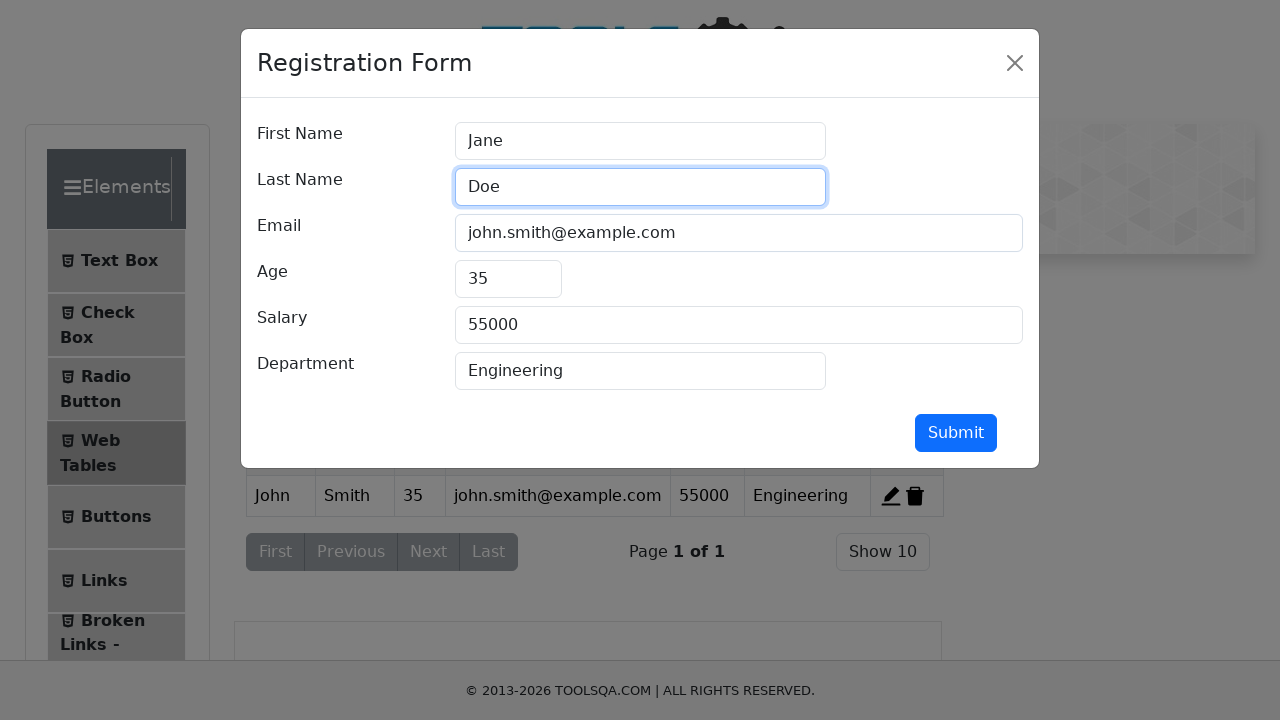

Cleared userEmail field on #userEmail
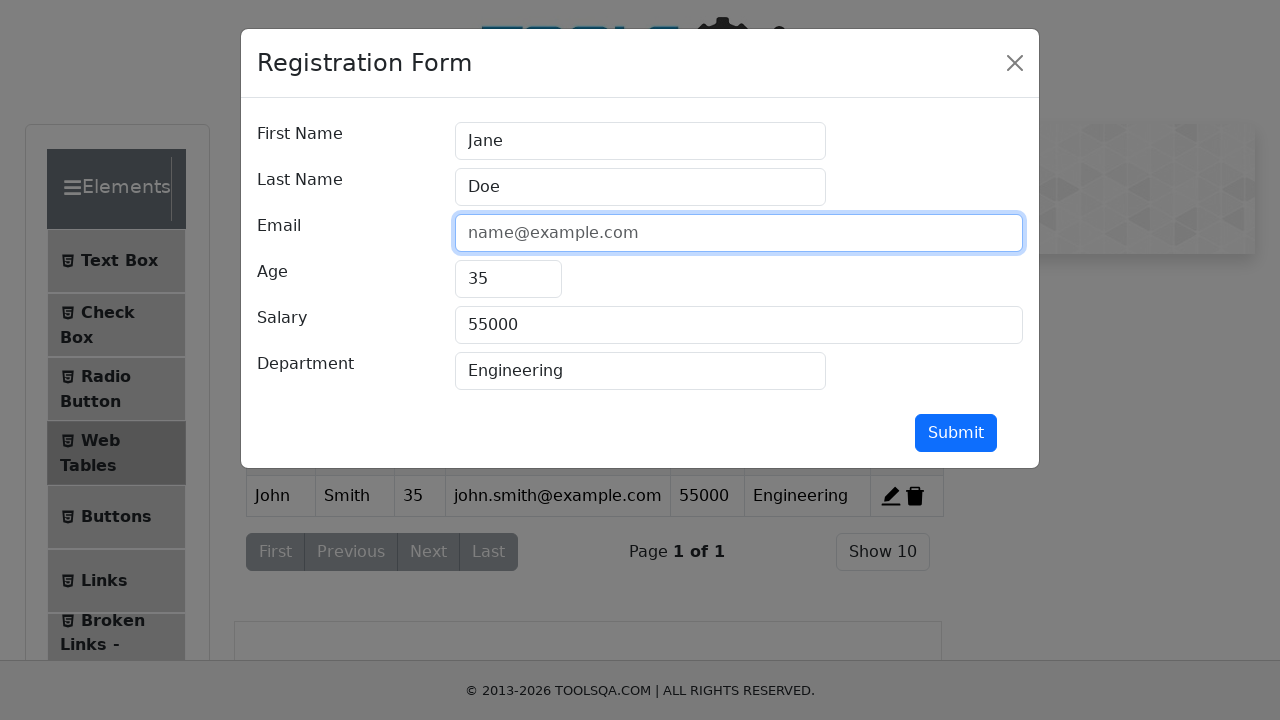

Filled userEmail with 'jane.doe@example.com' on #userEmail
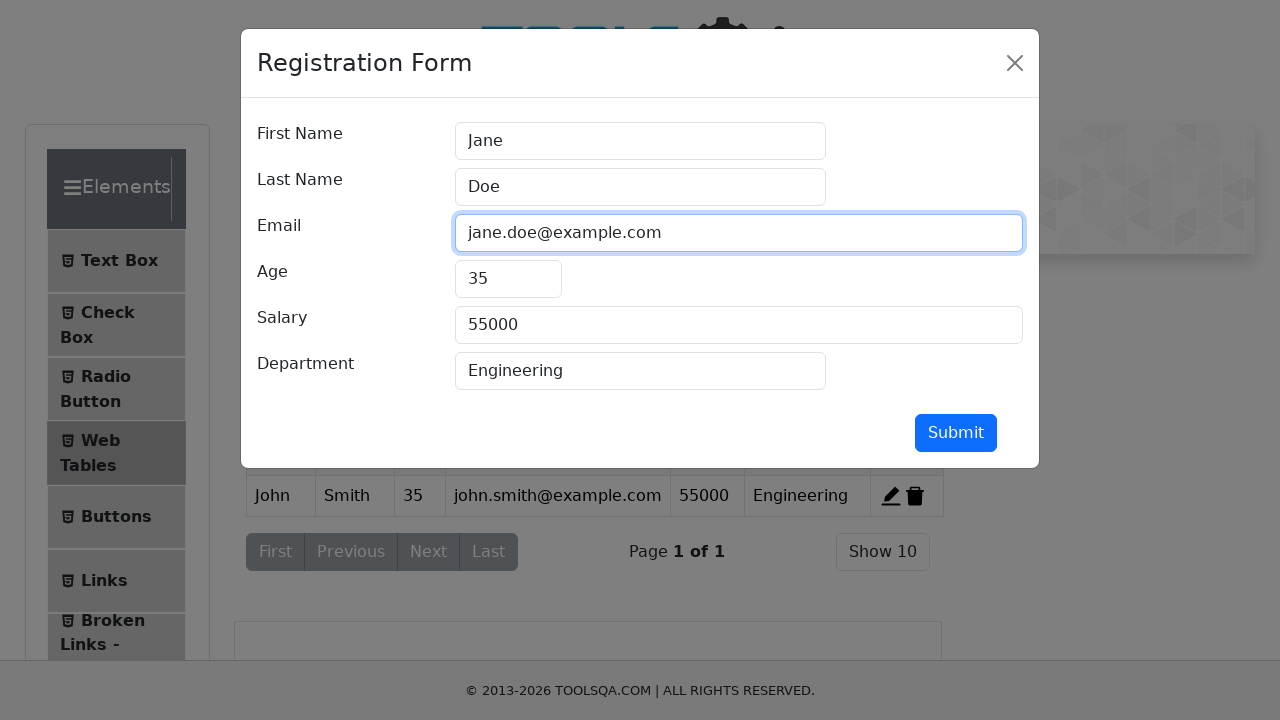

Clicked age input field to edit at (508, 279) on #age
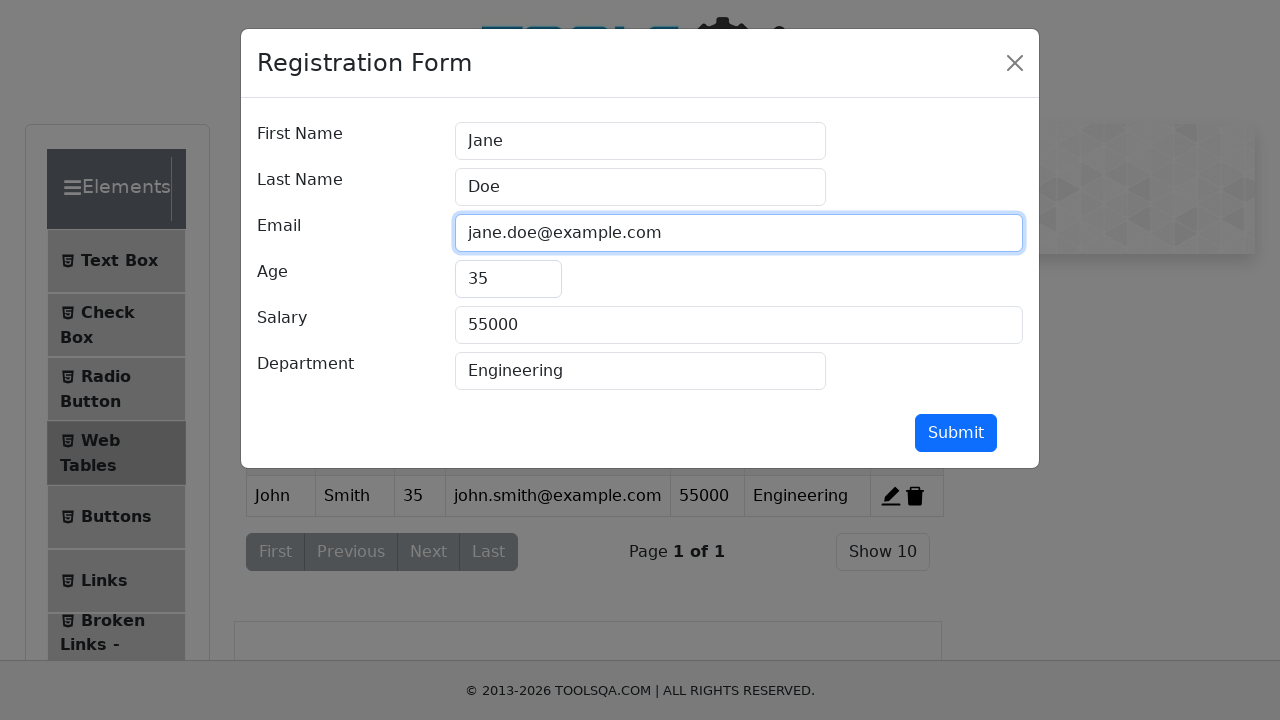

Cleared age field on #age
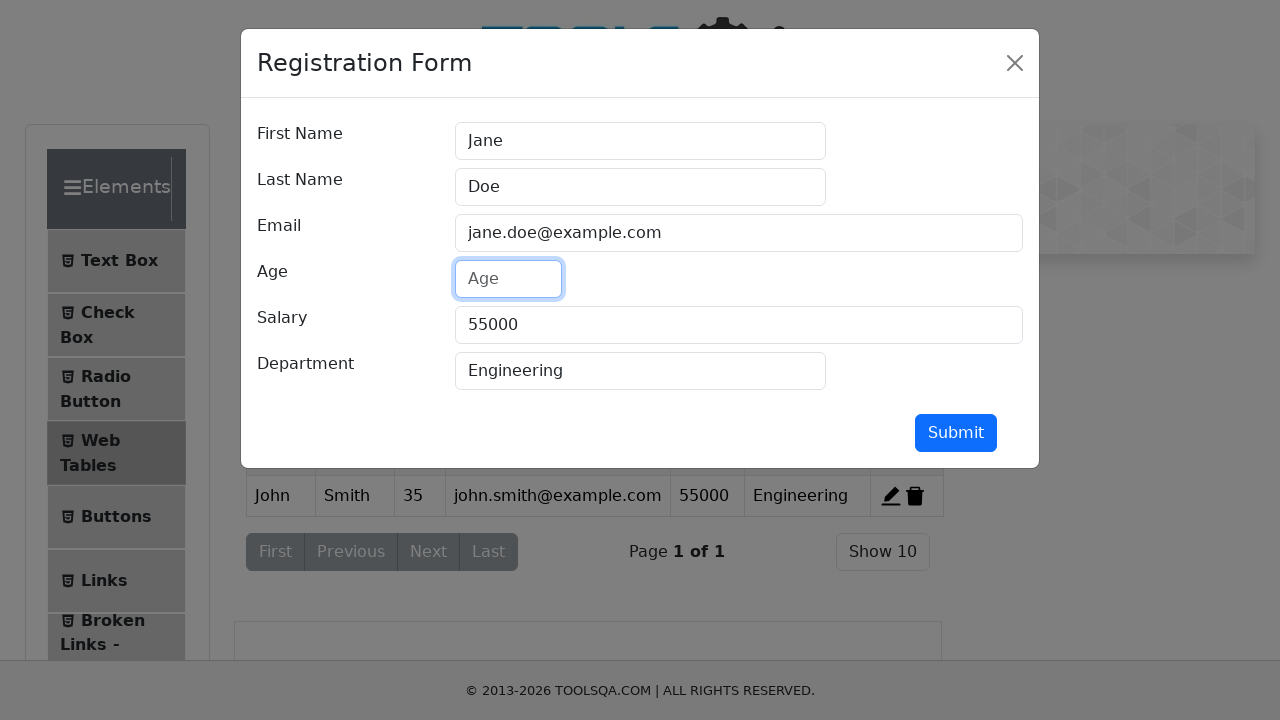

Filled age with '42' on #age
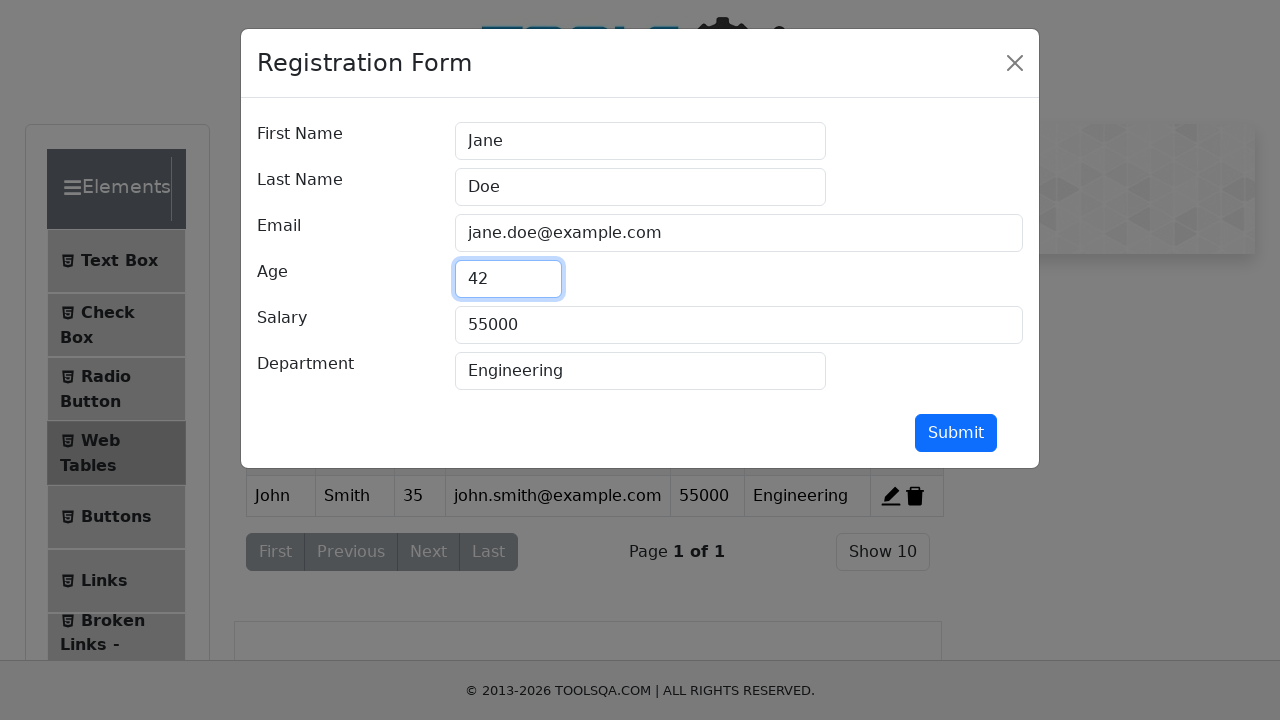

Clicked salary input field to edit at (739, 325) on #salary
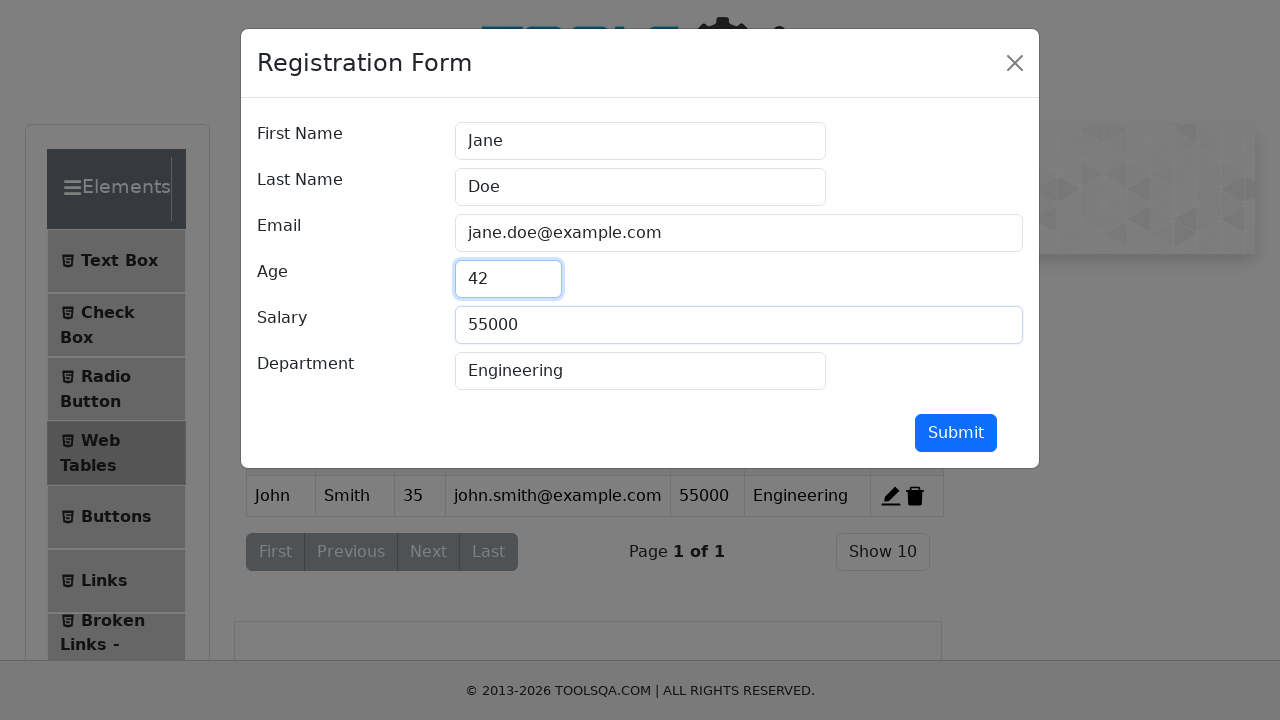

Cleared salary field on #salary
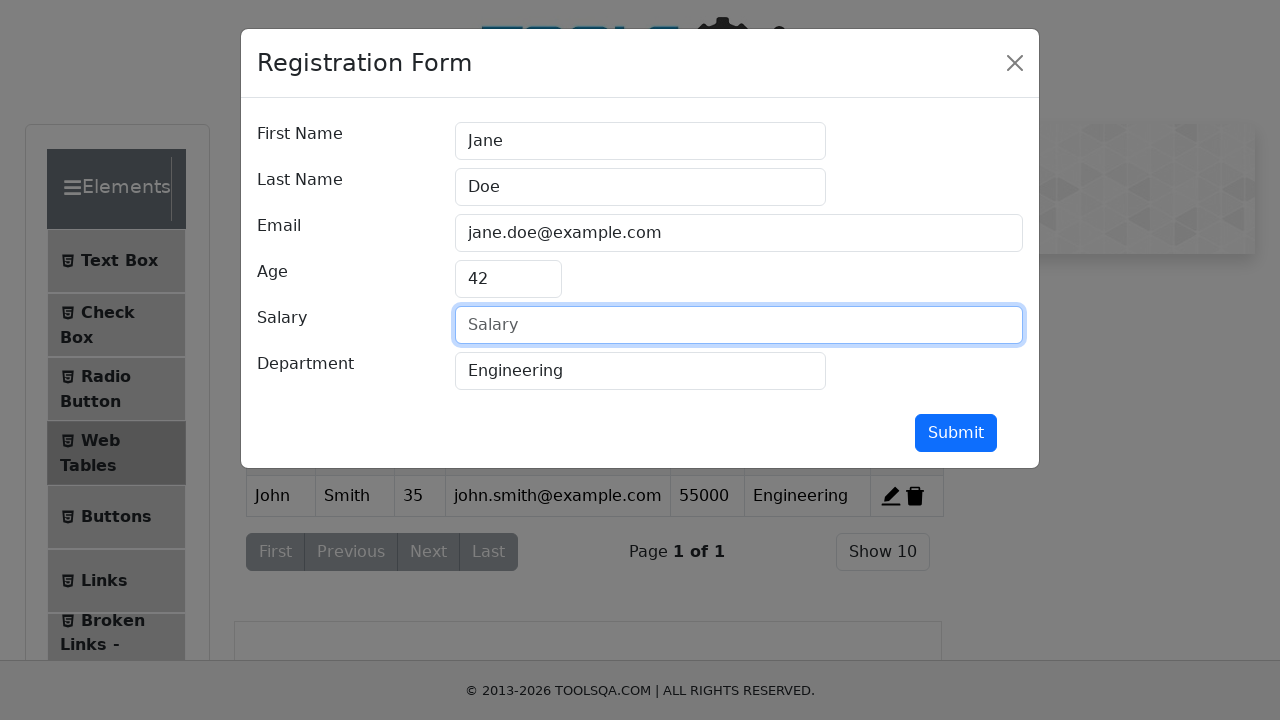

Filled salary with '65000' on #salary
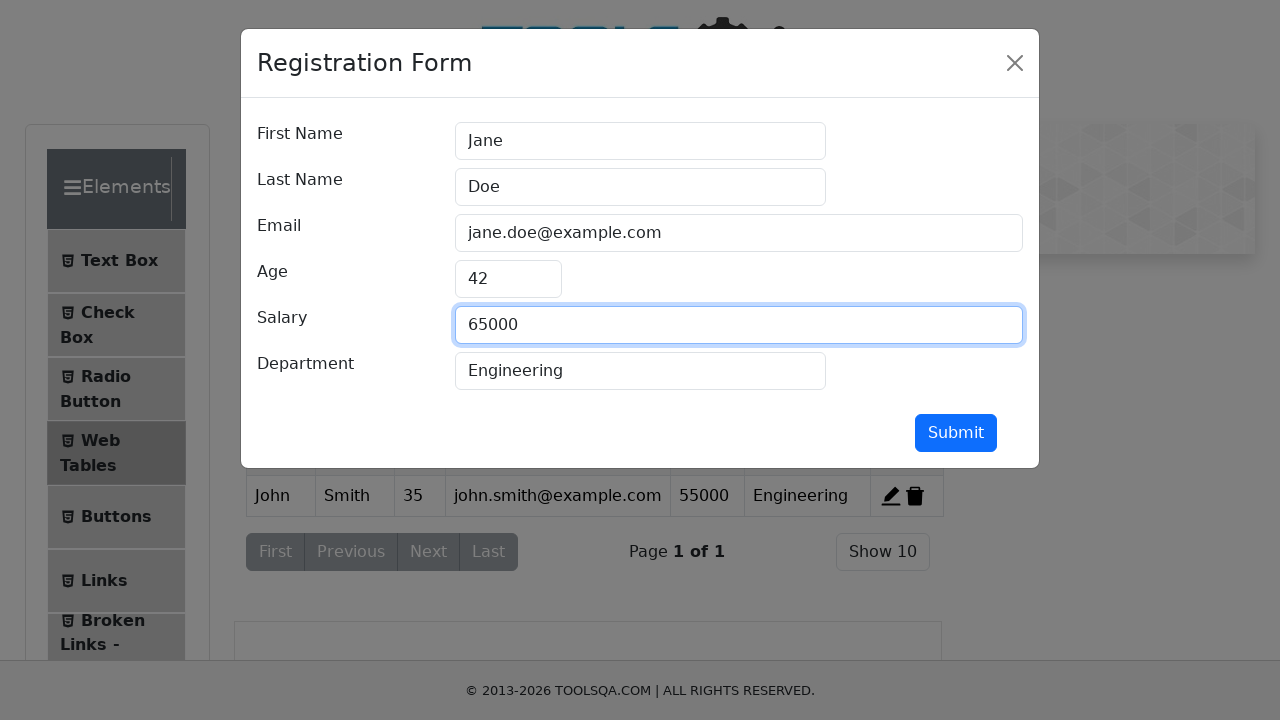

Clicked department input field to edit at (640, 371) on #department
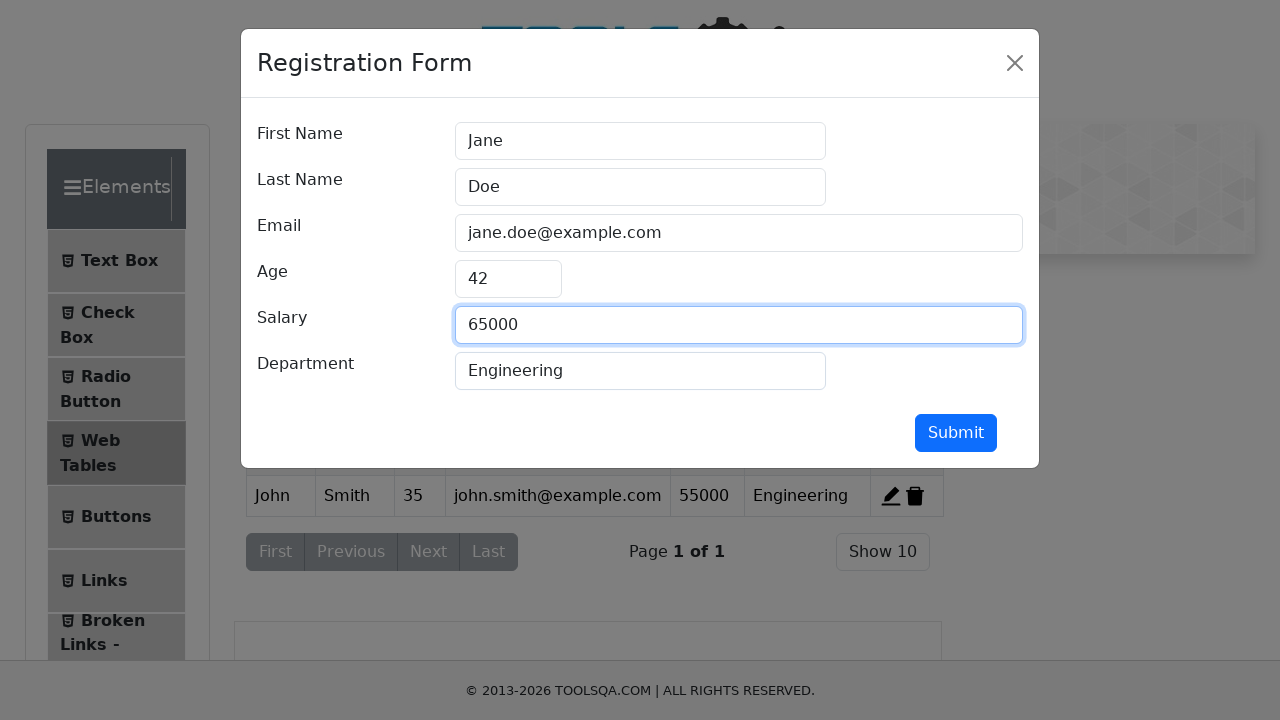

Cleared department field on #department
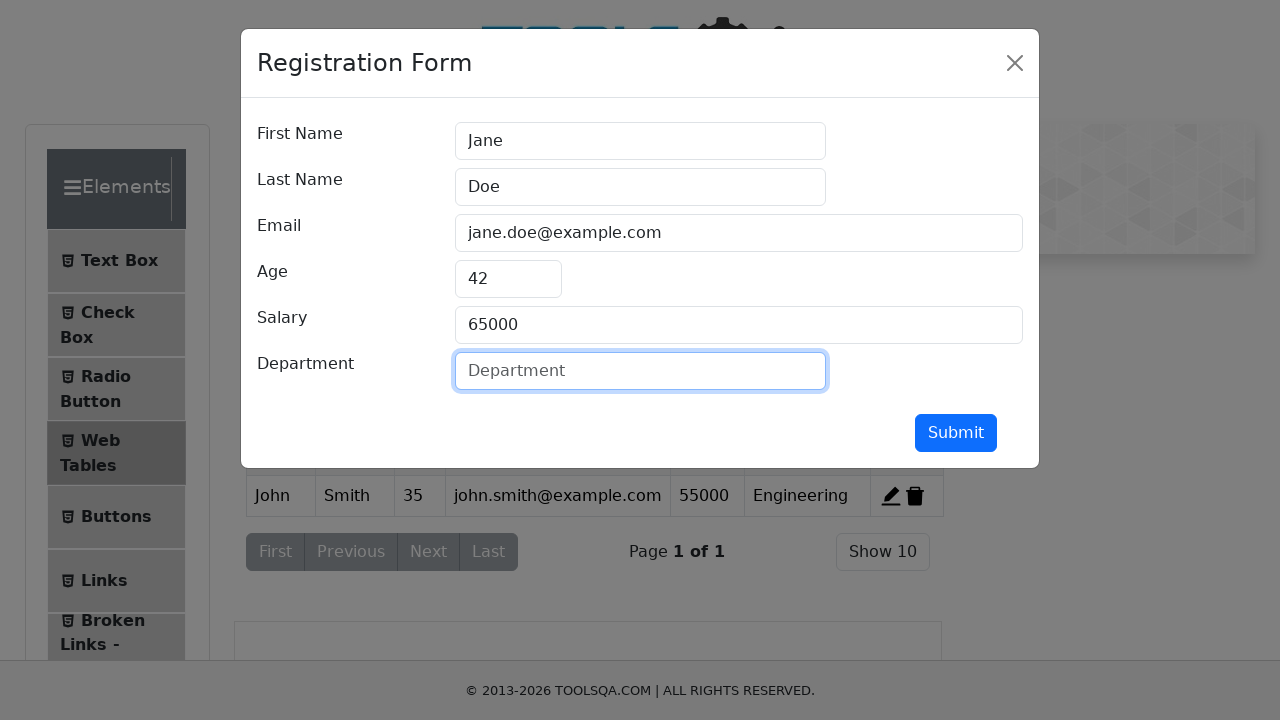

Filled department with 'Software Development' on #department
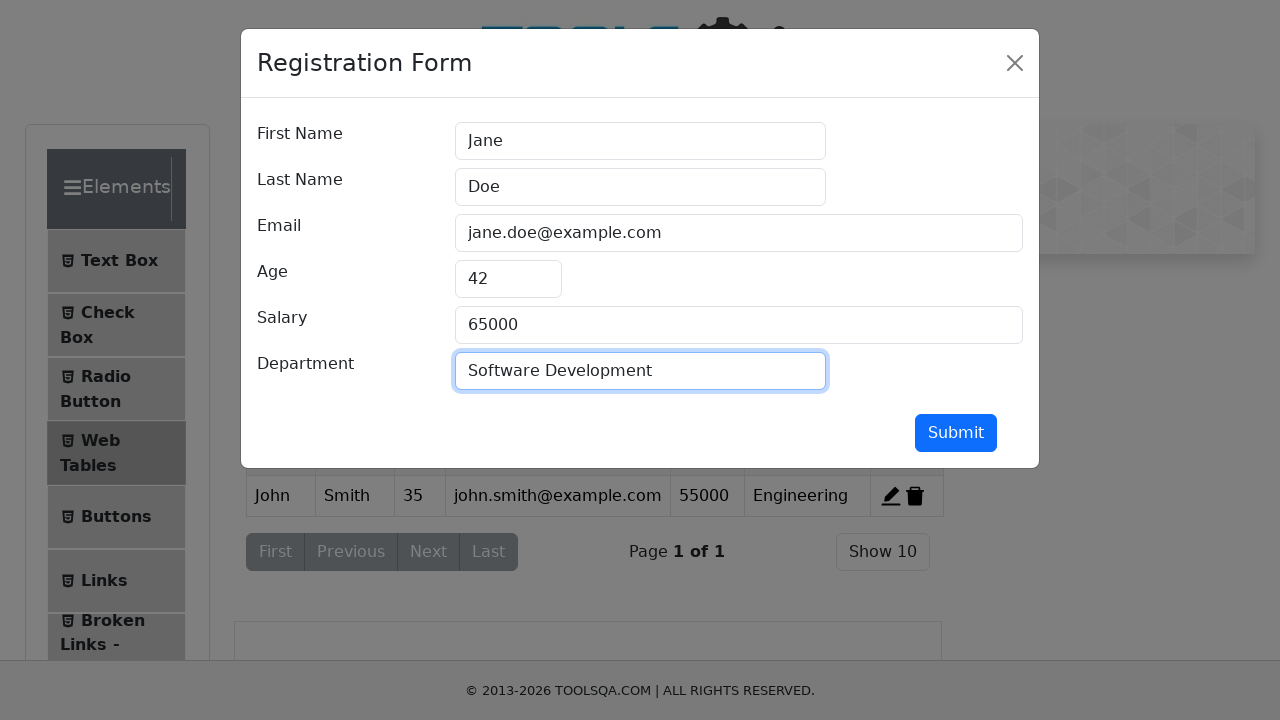

Clicked submit button to save edited record at (956, 433) on button#submit
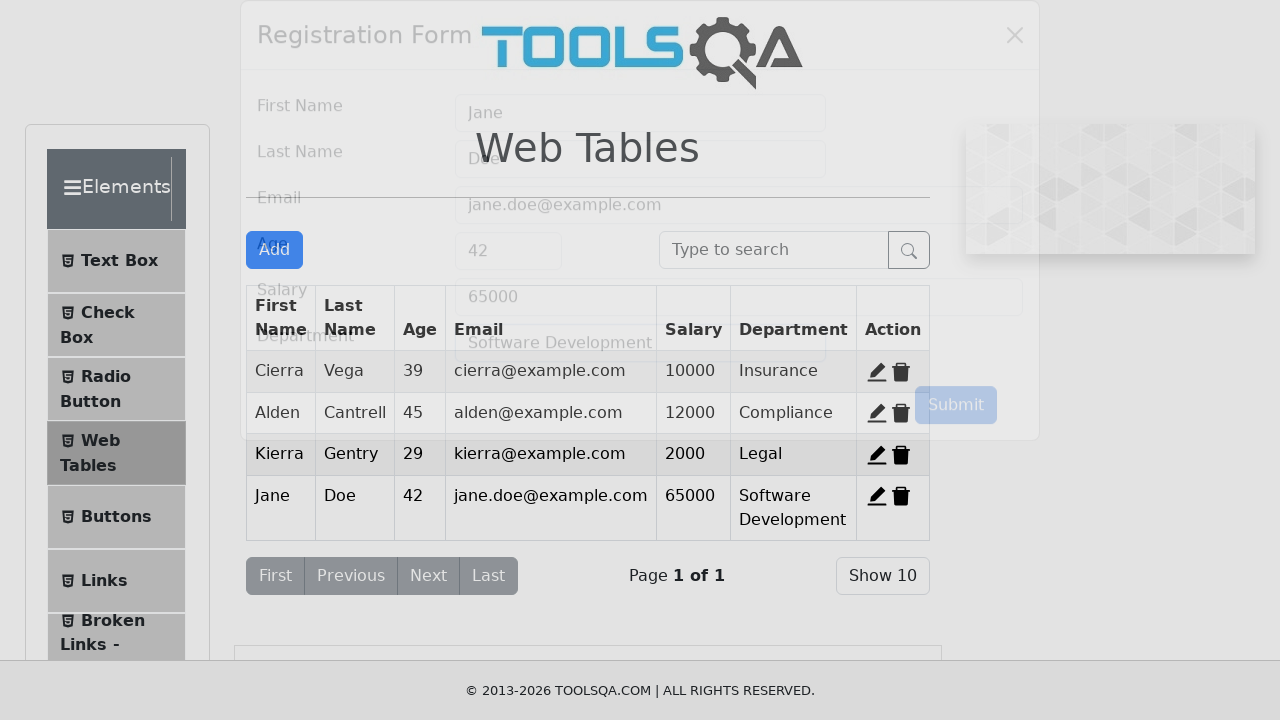

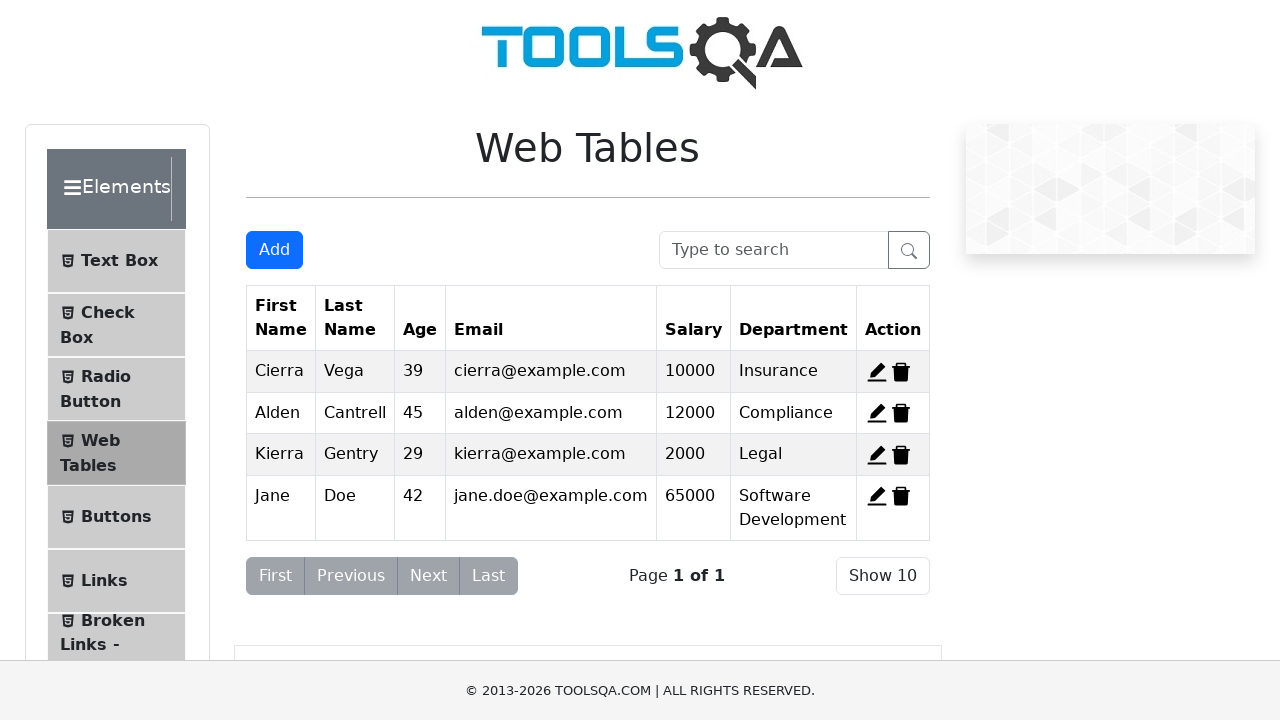